Tests form interaction by filling first name and last name fields, selecting a radio button for sex, and checking a checkbox for profession

Starting URL: https://awesomeqa.com/practice.html

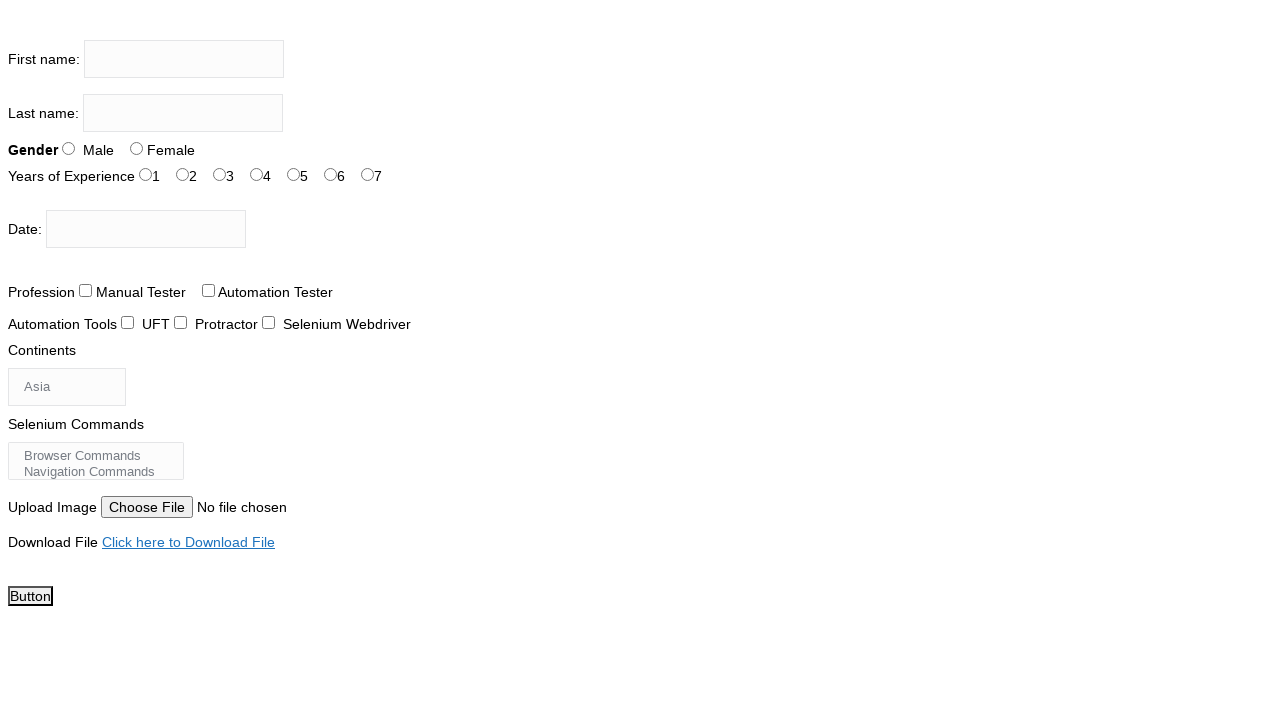

First name field became visible
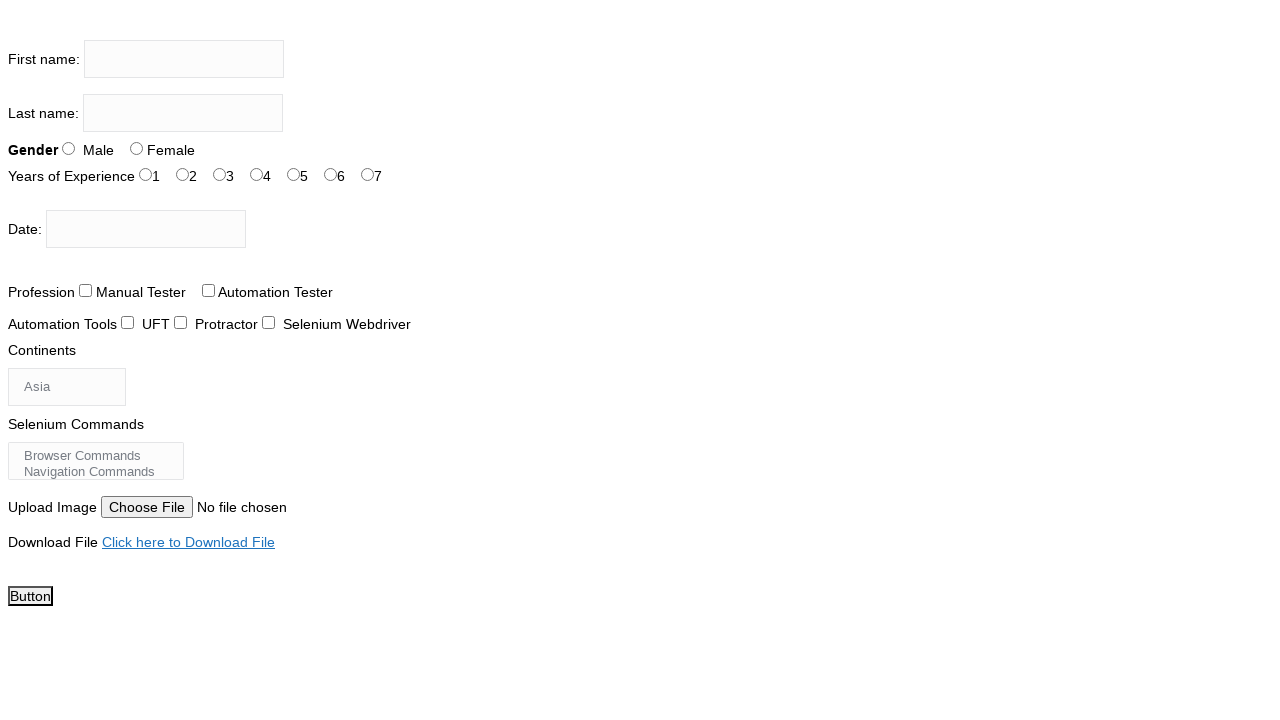

Filled first name field with 'Marcus' on input[name='firstname']
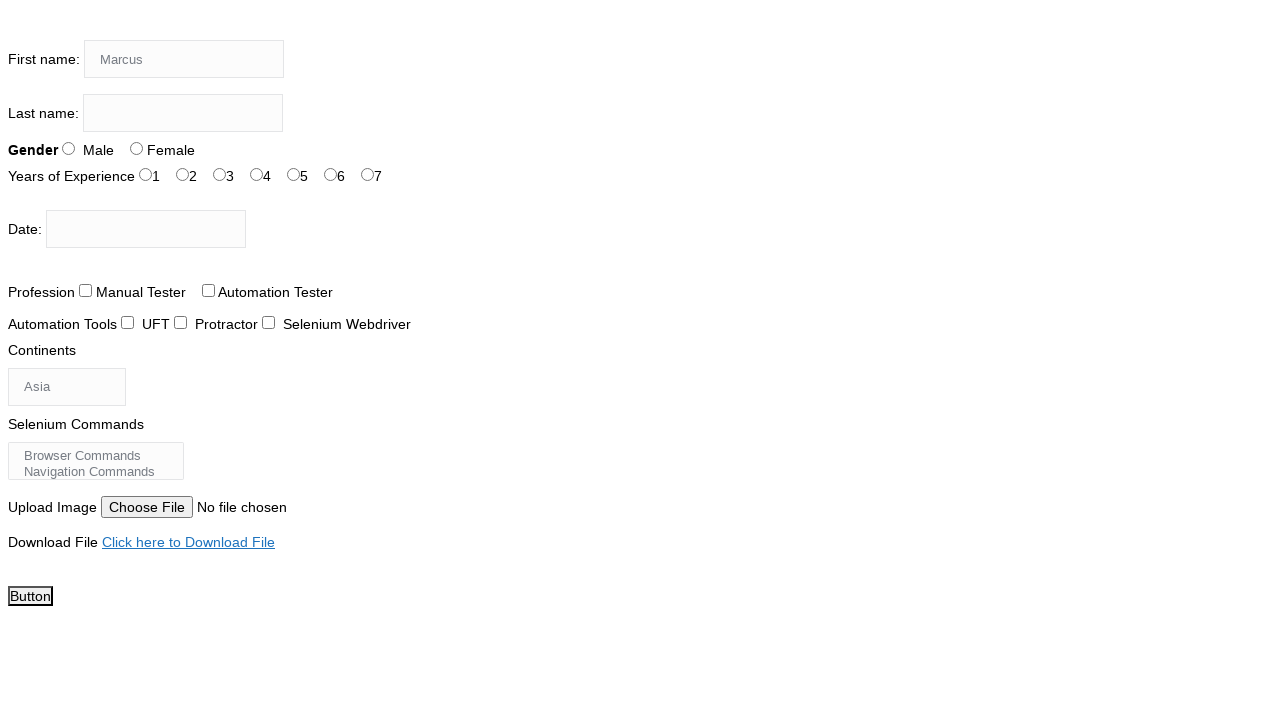

Filled last name field with 'Thompson' on input[name='lastname']
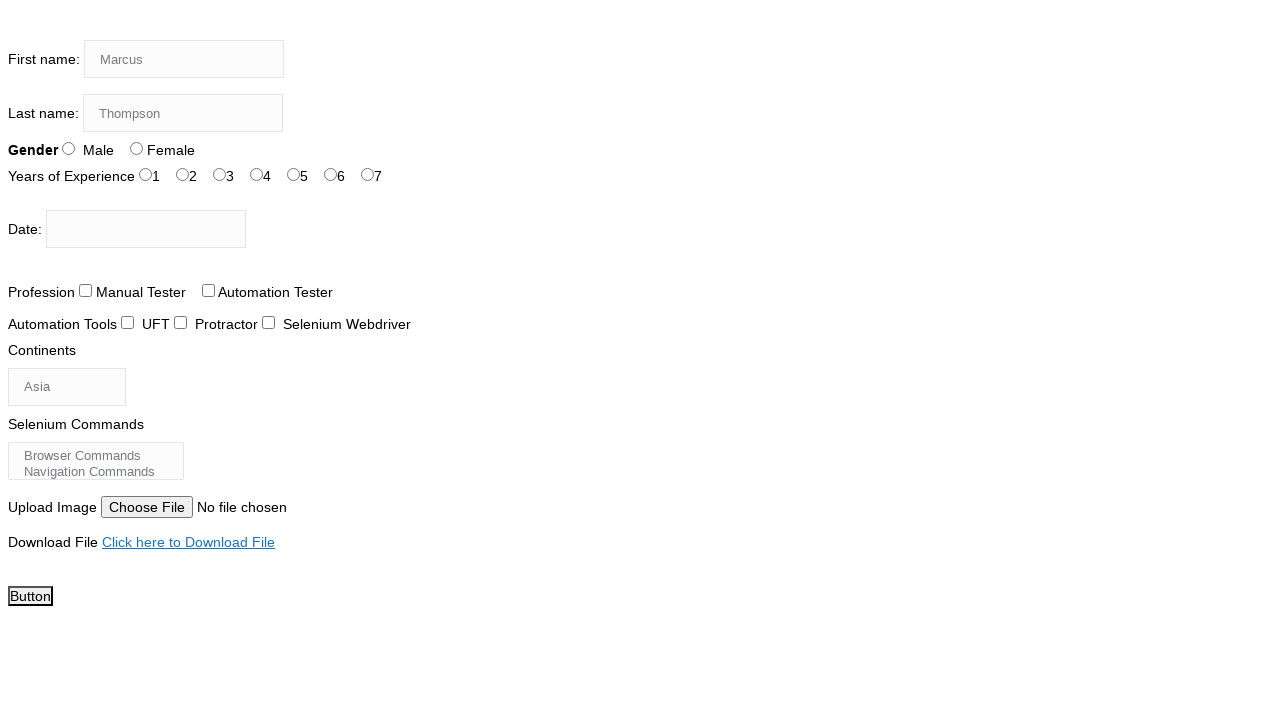

Selected Male radio button for sex at (68, 148) on input#sex-0
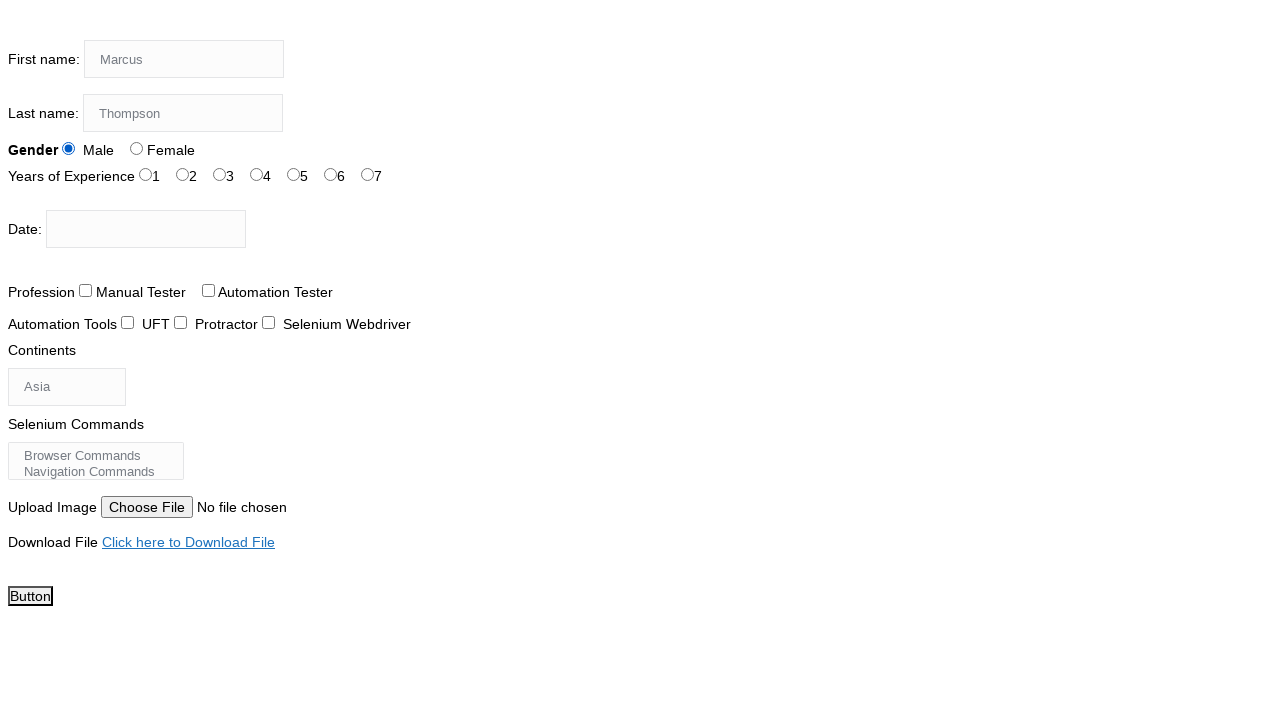

Checked profession checkbox at (208, 290) on input#profession-1
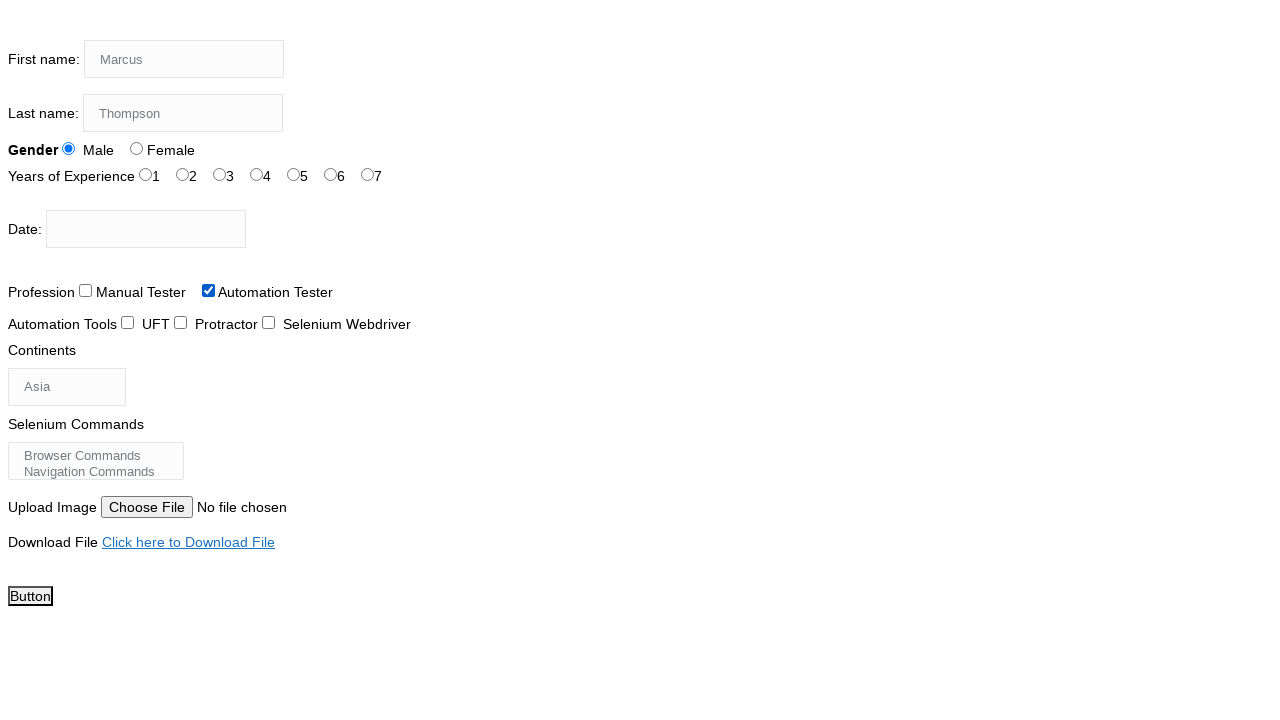

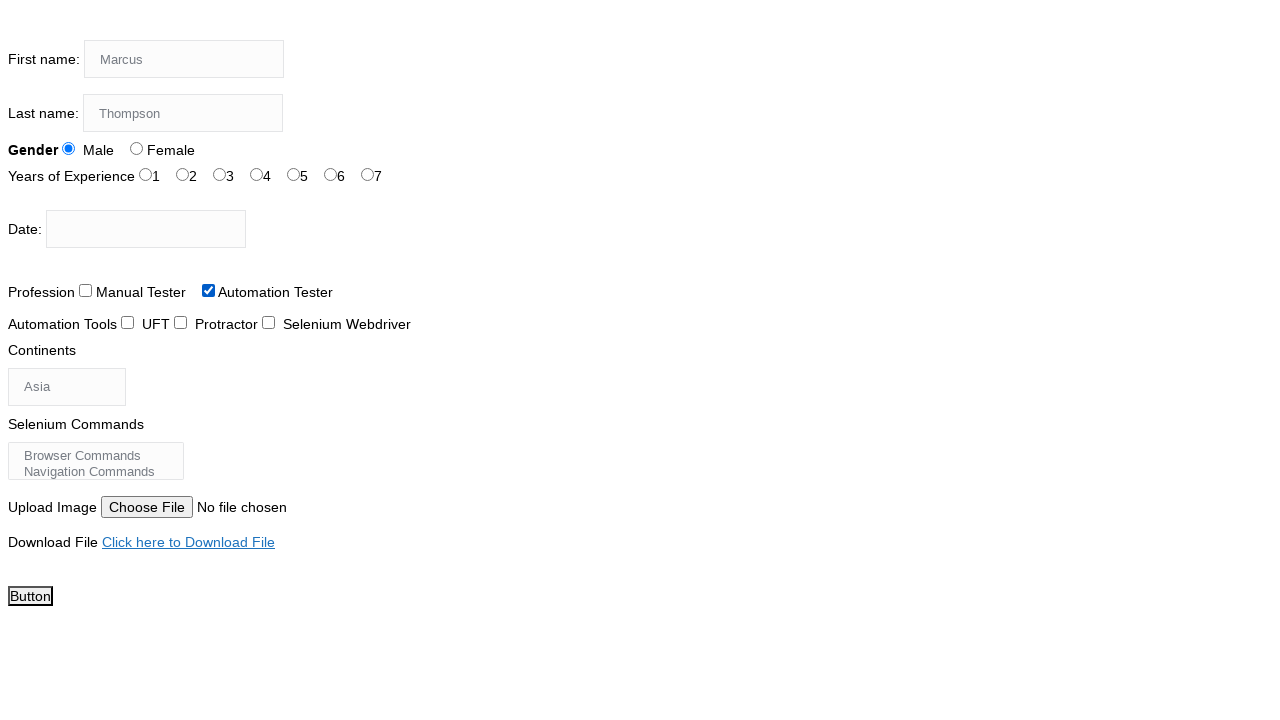